Tests the lookup page by clicking a button element on the ParaBank website

Starting URL: https://parabank.parasoft.com/parabank/lookup.htm

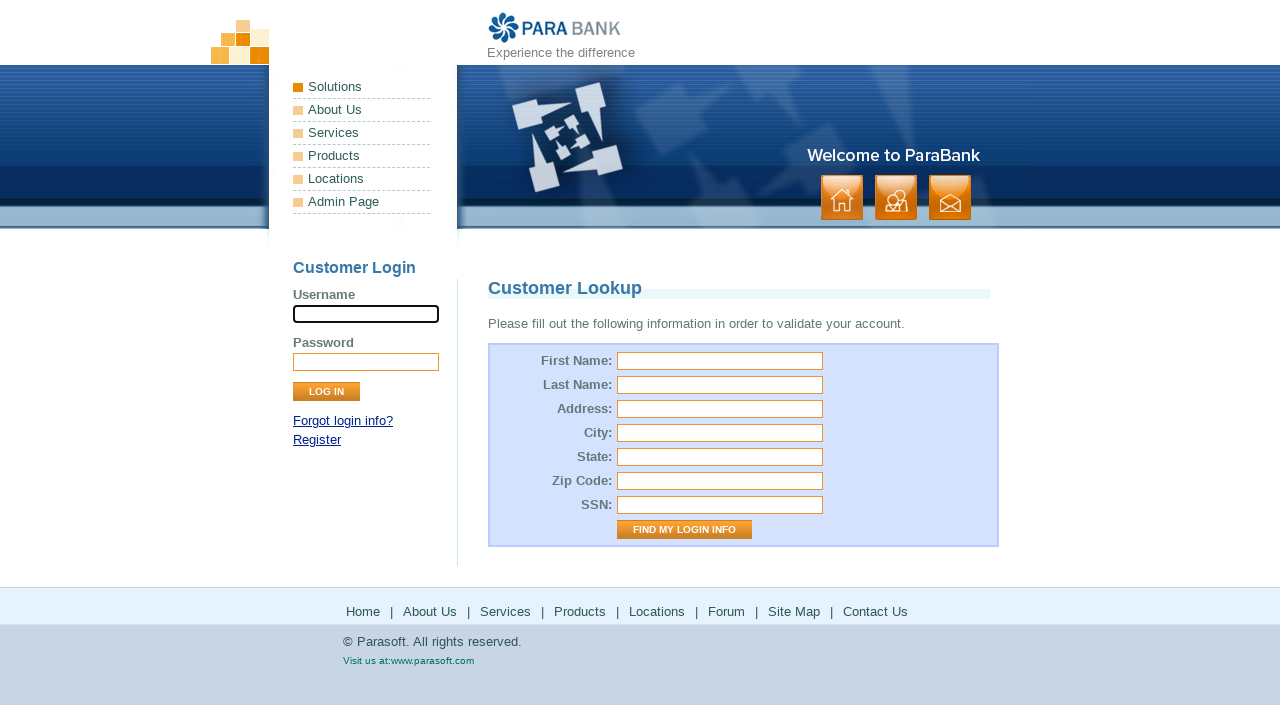

Navigated to ParaBank lookup page
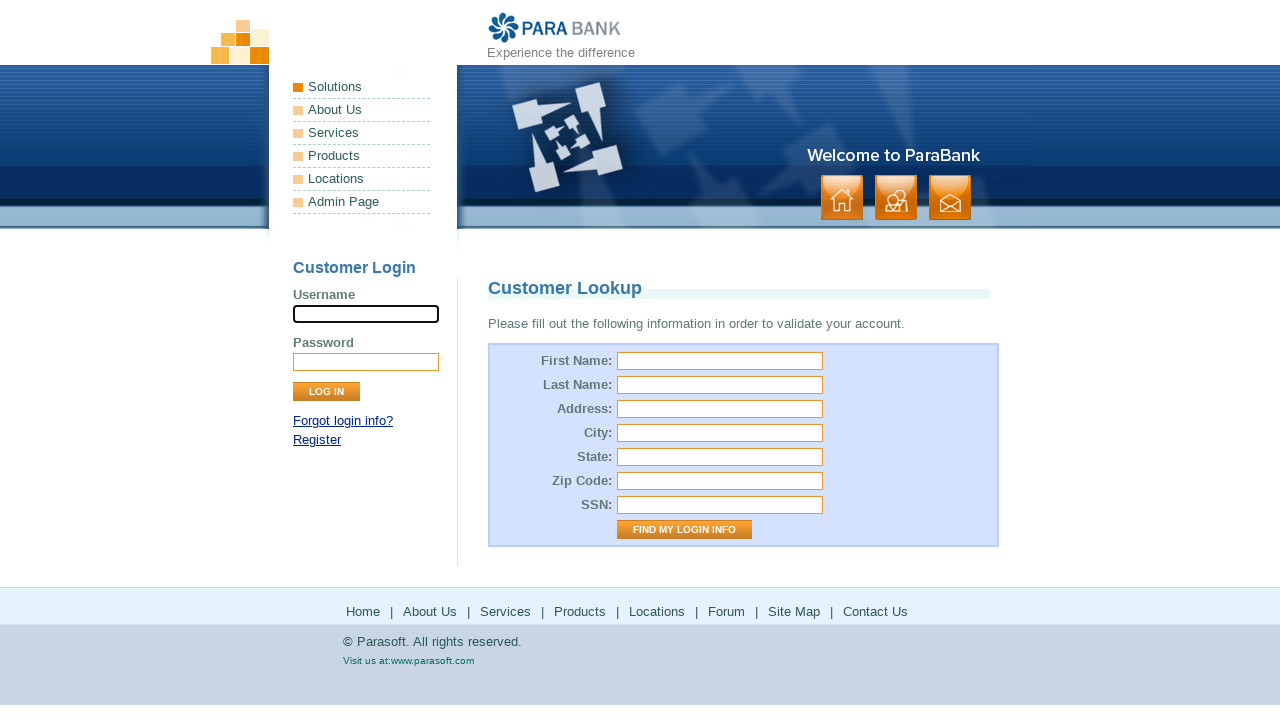

Clicked button element on lookup page at (896, 198) on .button
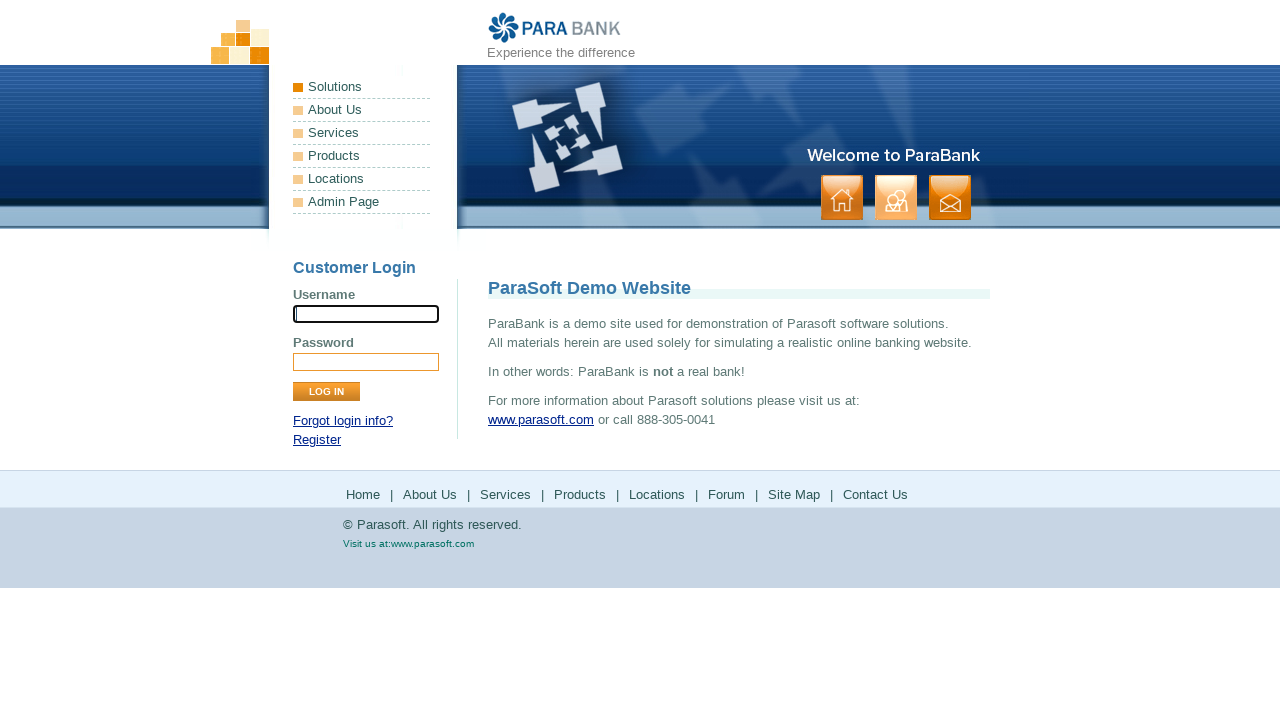

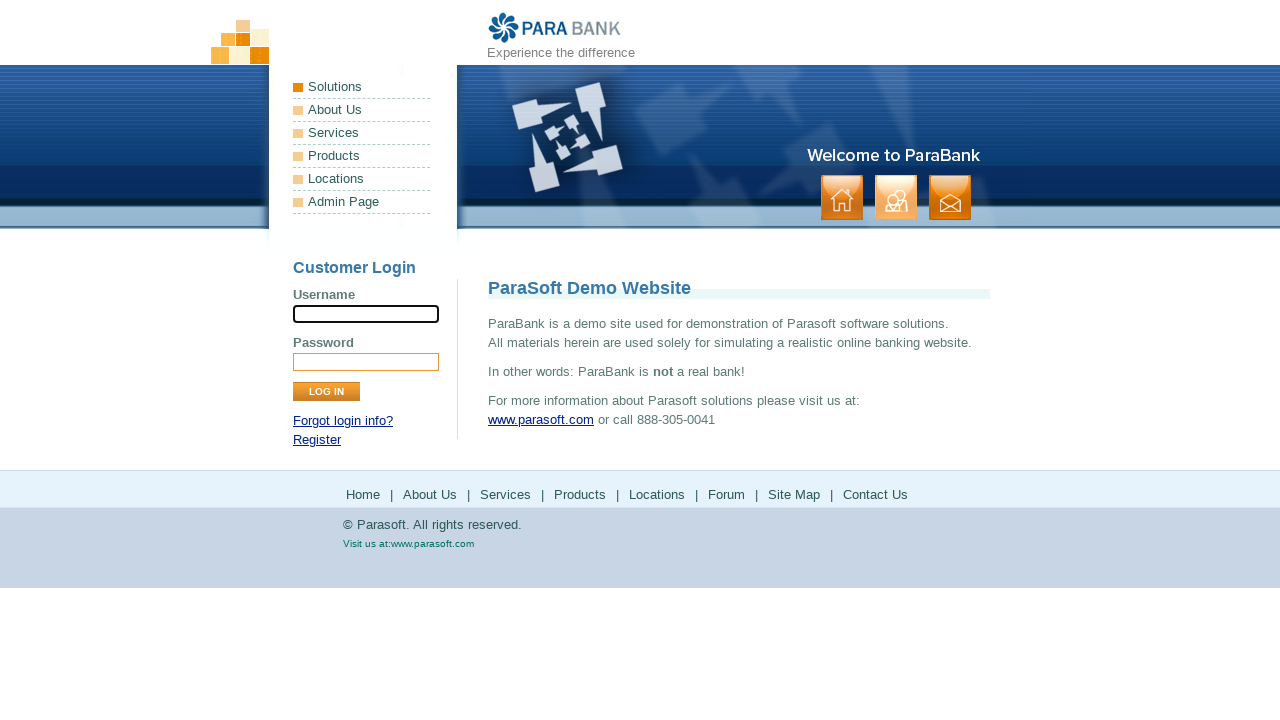